Tests checkbox functionality by checking, unchecking, and verifying checkbox states on a practice automation page

Starting URL: https://rahulshettyacademy.com/AutomationPractice/

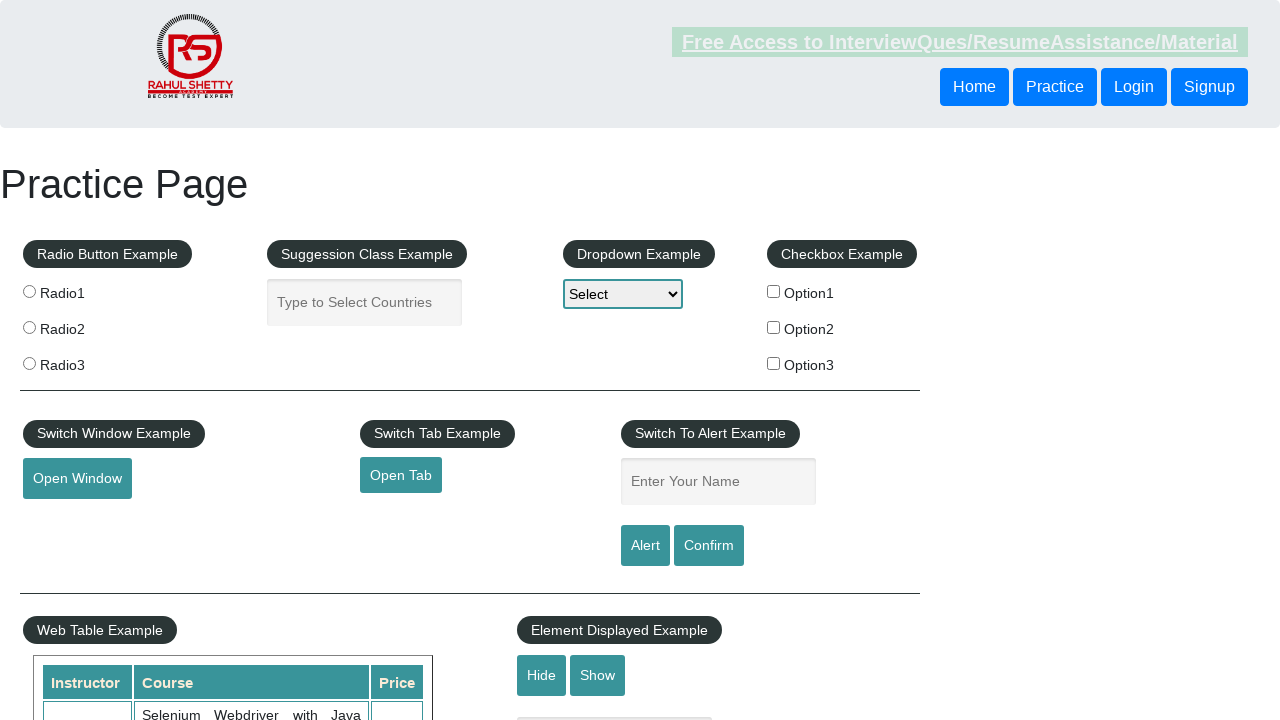

Checked the first checkbox (checkBoxOption1) at (774, 291) on #checkBoxOption1
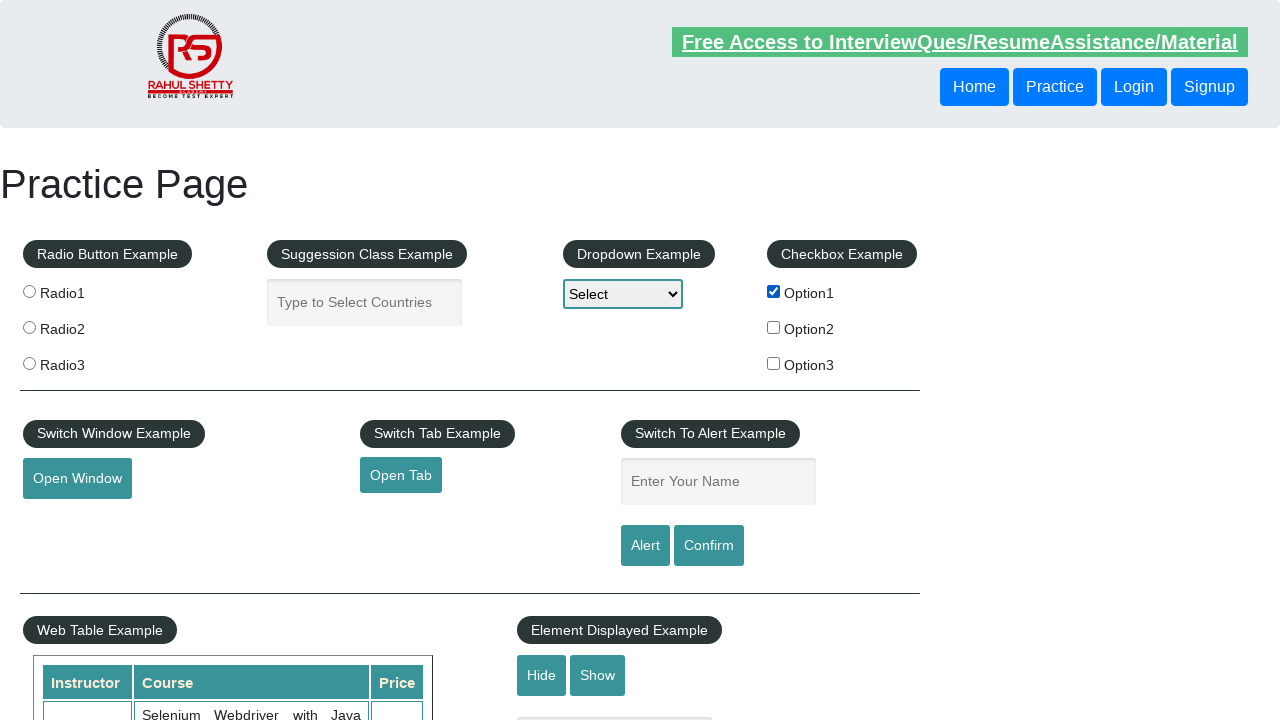

Verified that checkBoxOption1 is checked
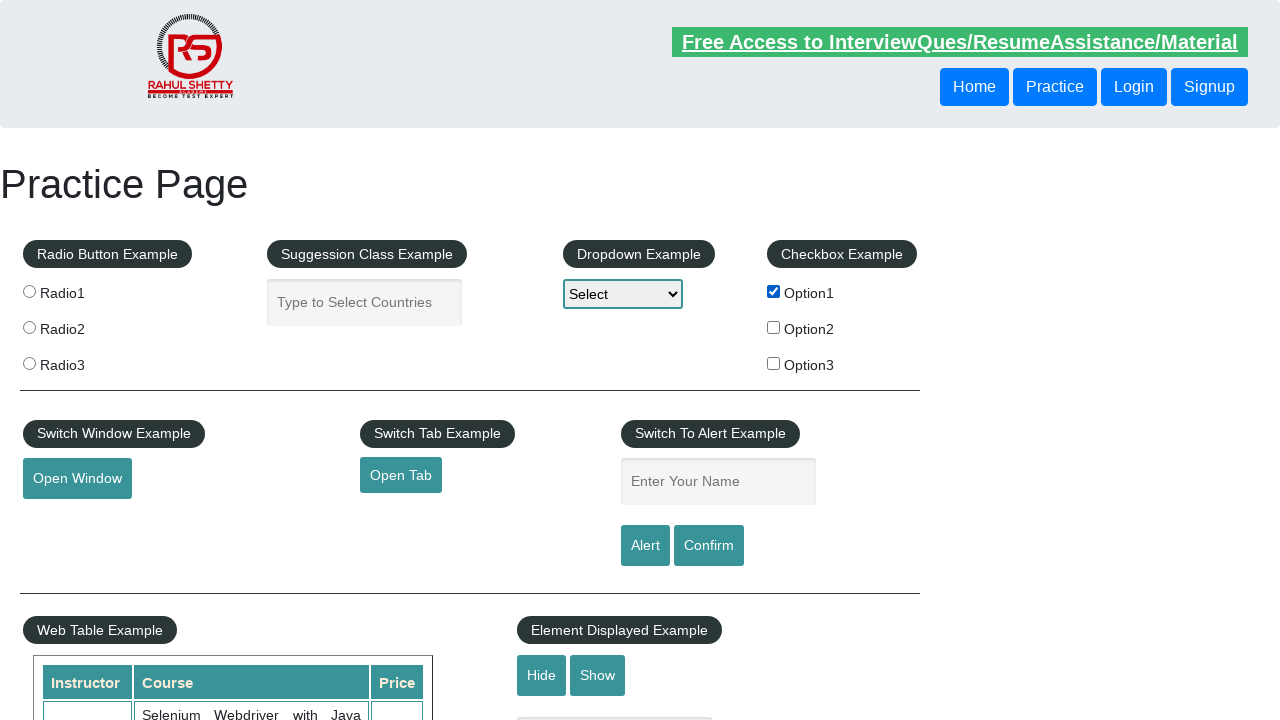

Unchecked the first checkbox (checkBoxOption1) at (774, 291) on #checkBoxOption1
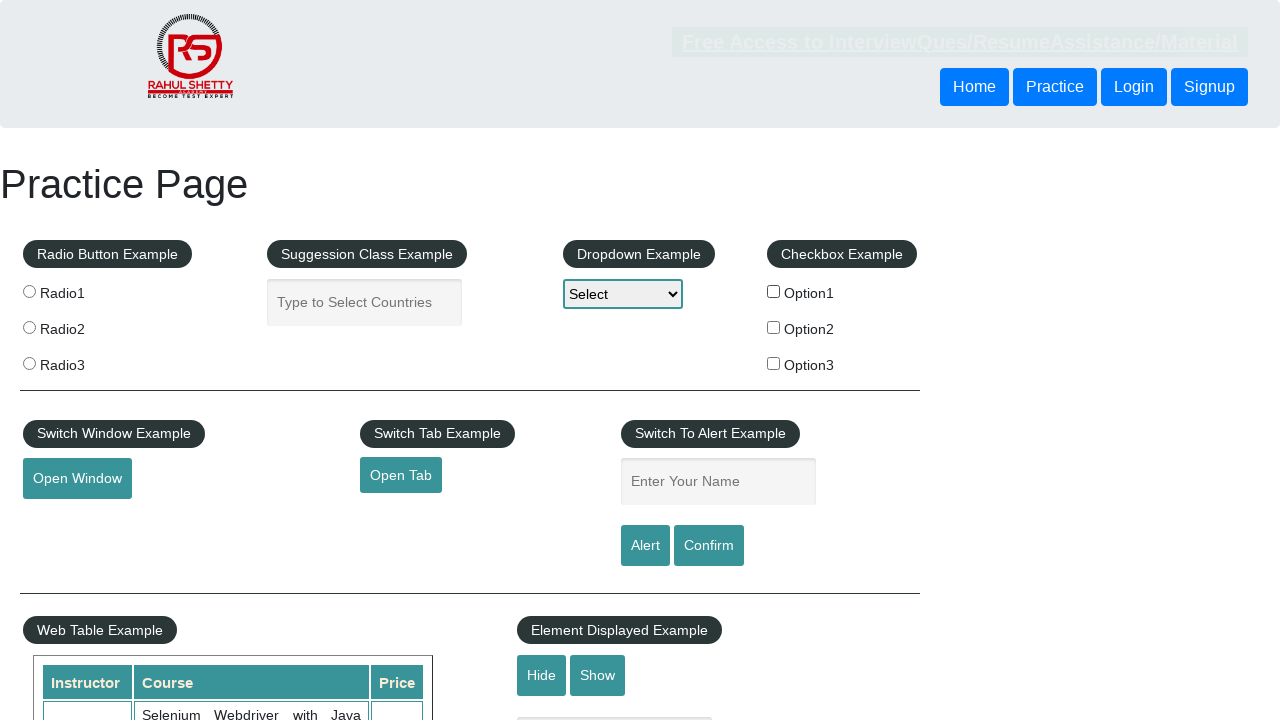

Verified that checkBoxOption1 is unchecked
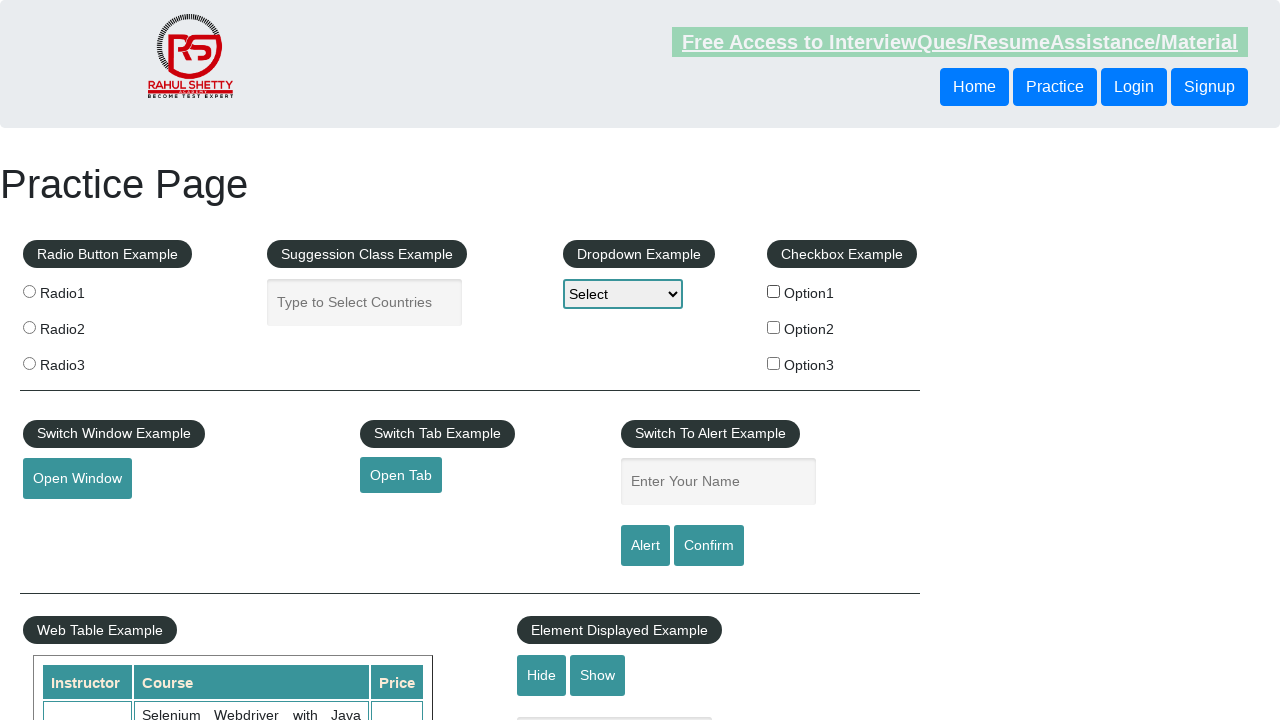

Checked checkbox with value 'option1' at (774, 291) on input[type="checkbox"][value="option1"]
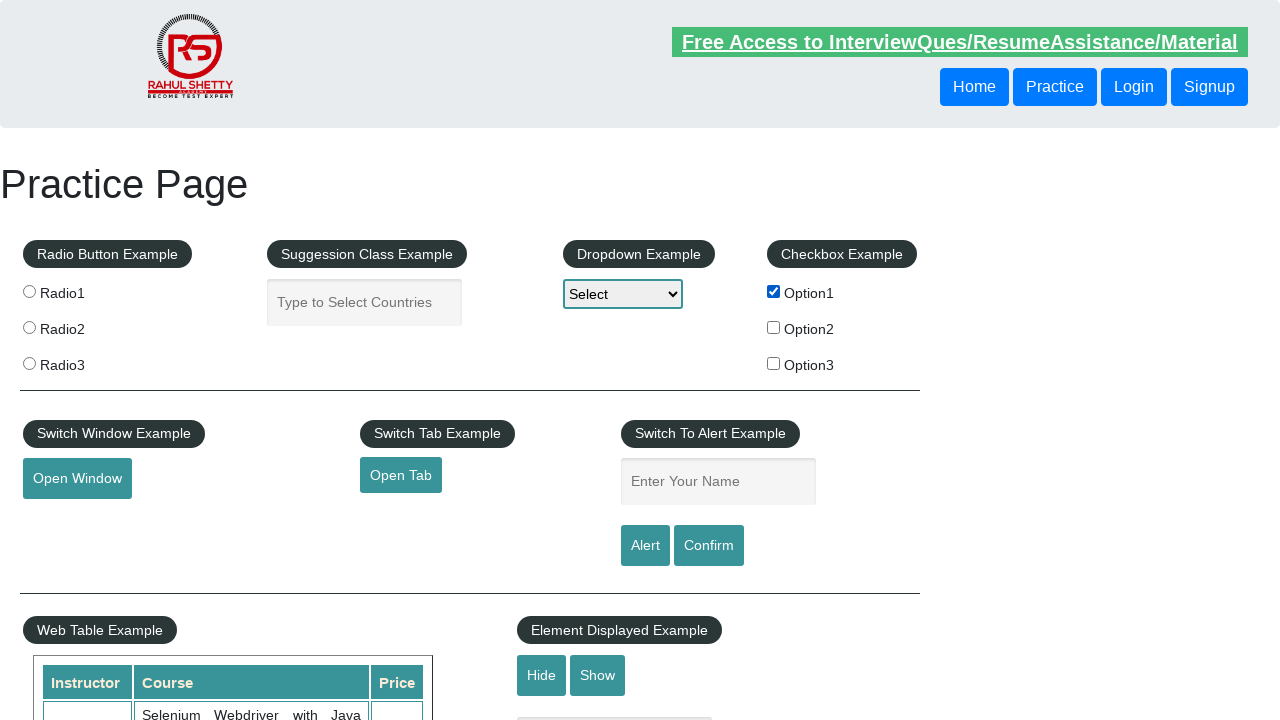

Checked checkbox with value 'option2' at (774, 327) on input[type="checkbox"][value="option2"]
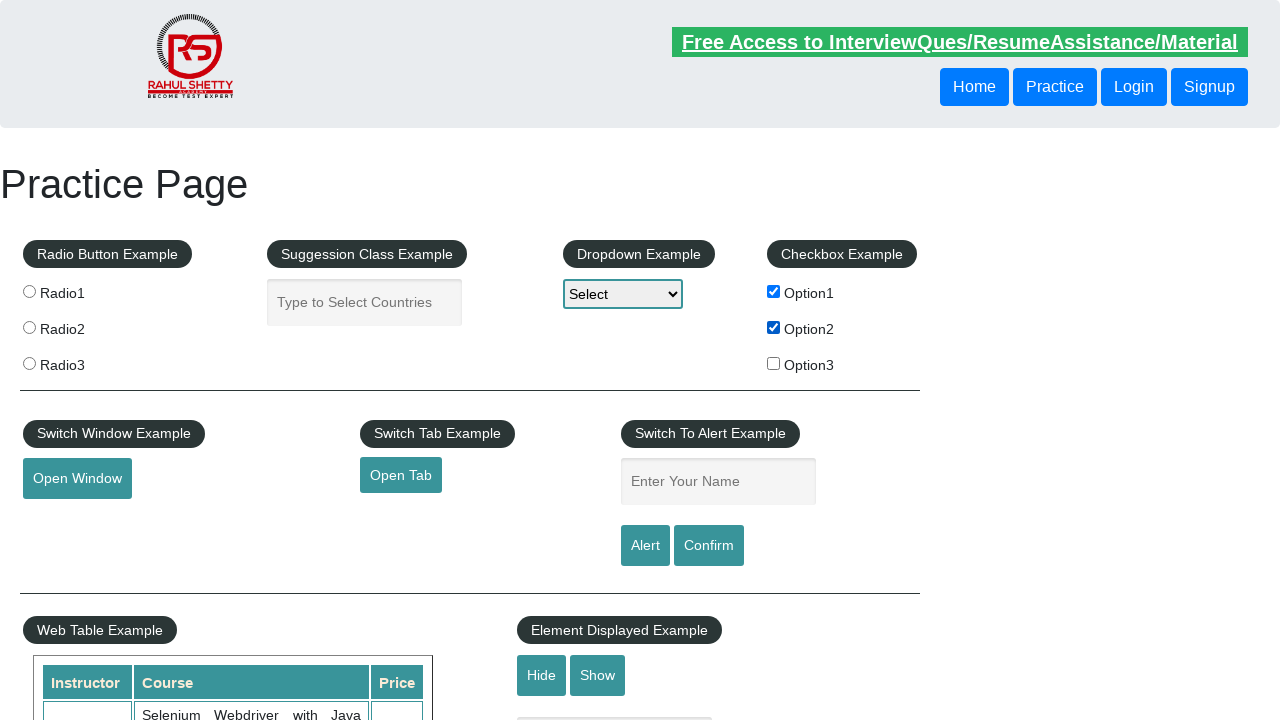

Verified that option1 checkbox is checked
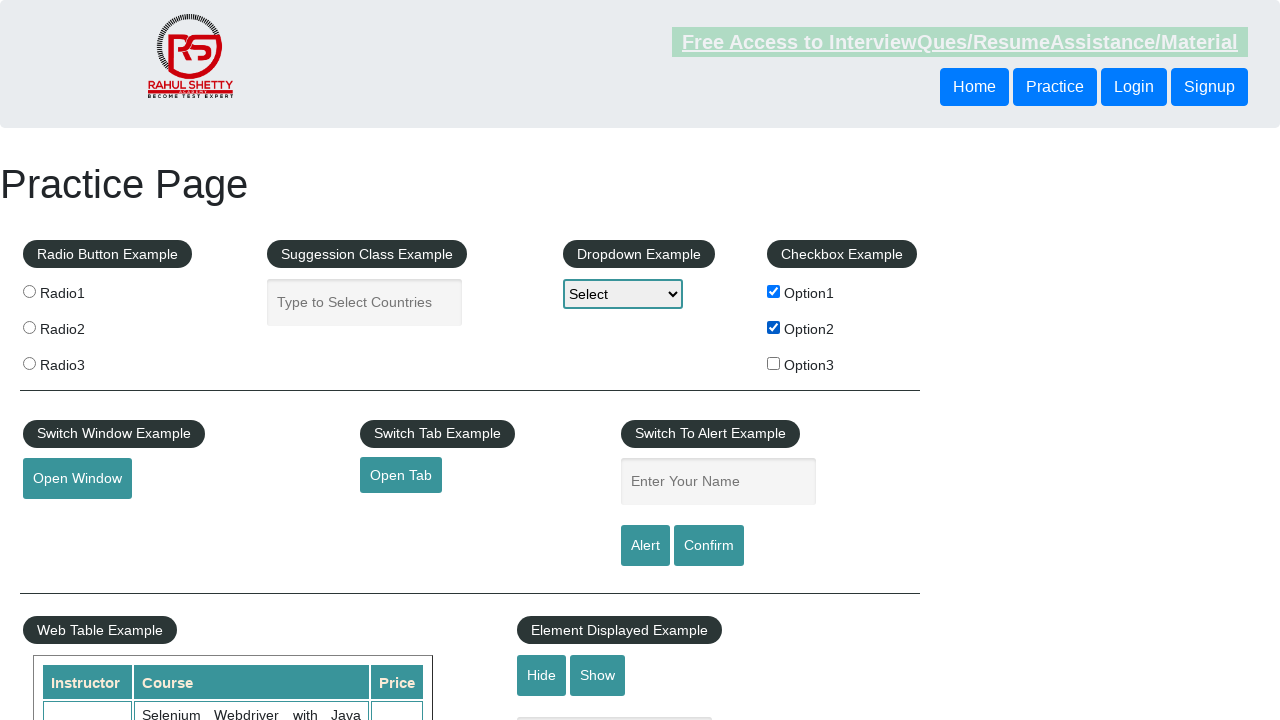

Verified that option2 checkbox is checked
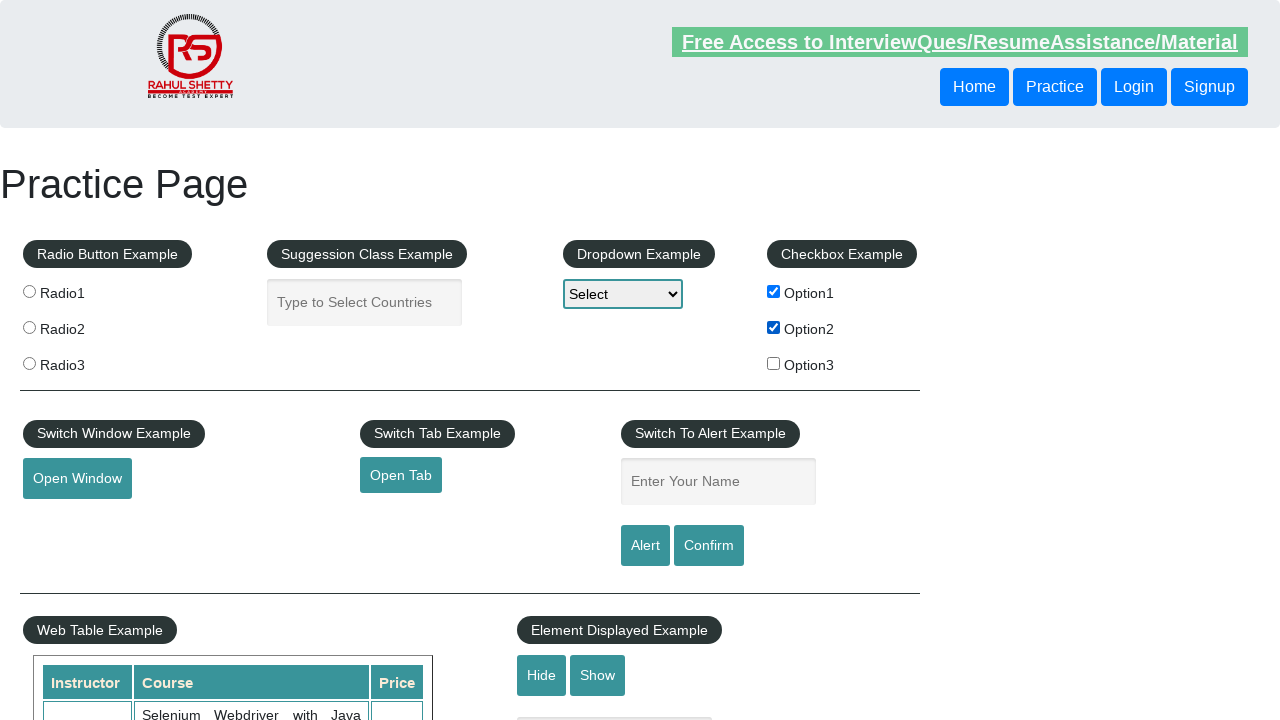

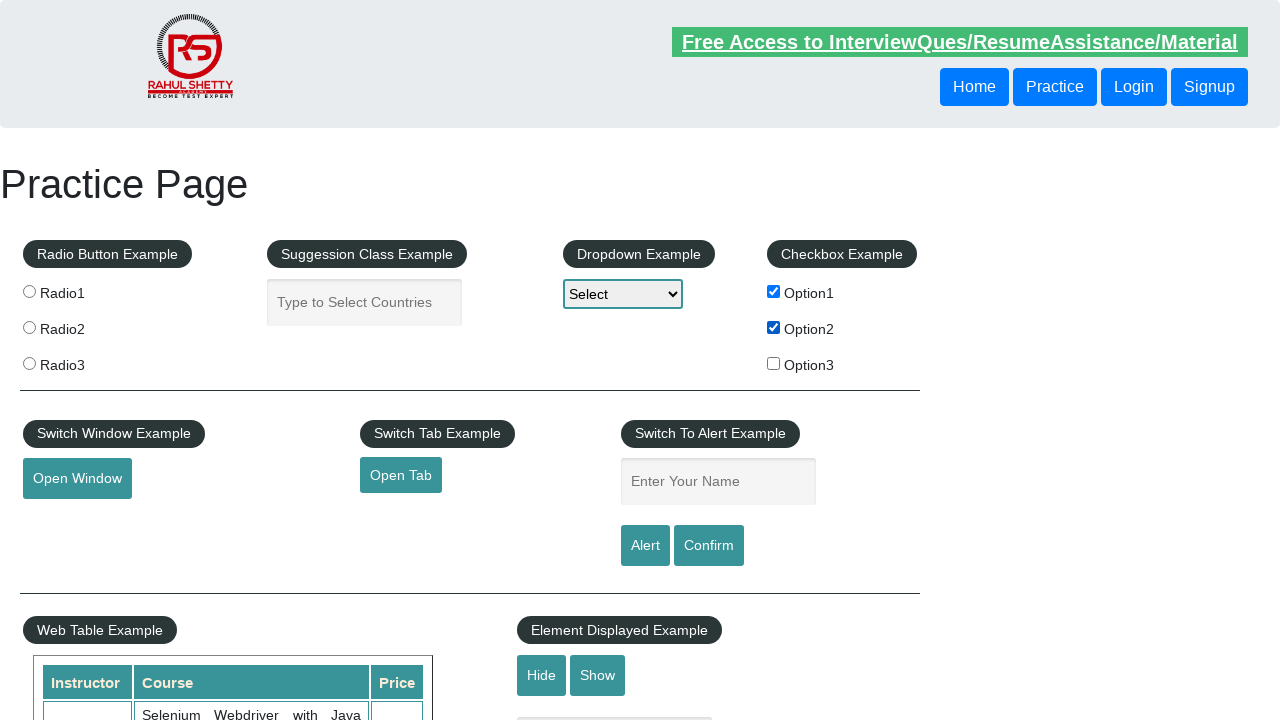